Tests that clicking the Form button navigates to the form page and the button becomes activated/highlighted

Starting URL: http://uitest.duodecadits.com

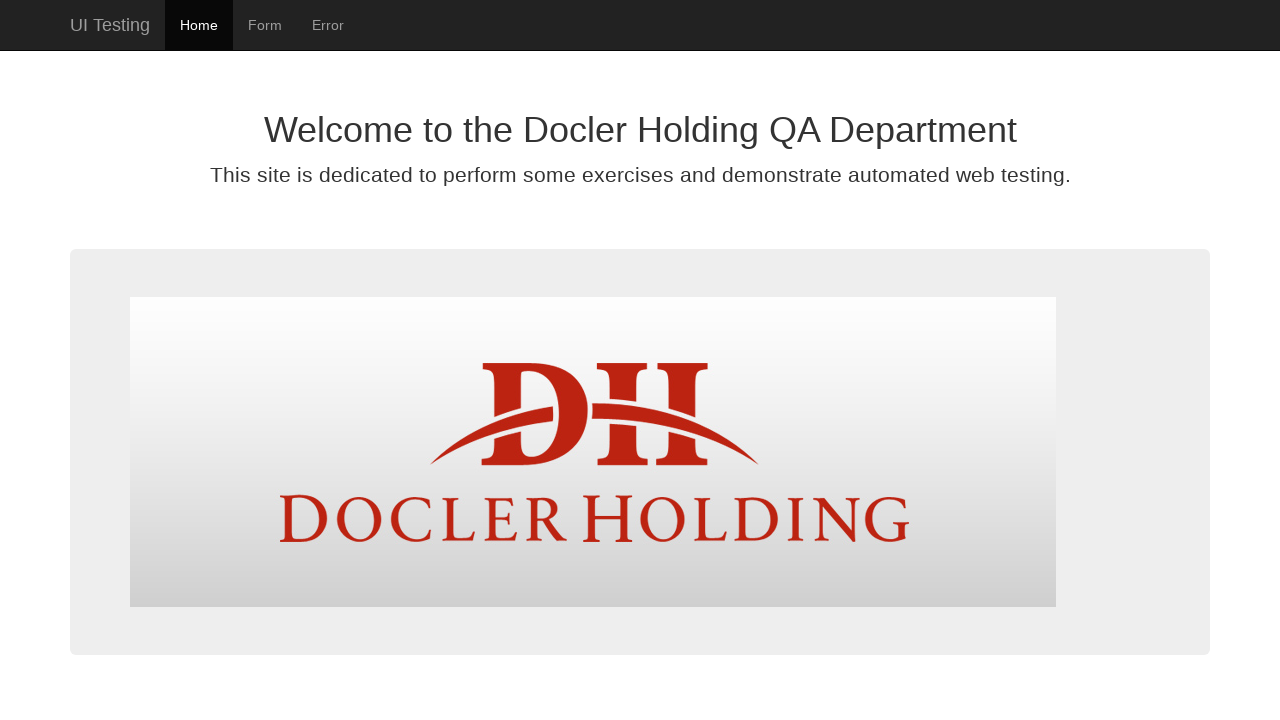

Clicked the Form button at (265, 25) on text=Form
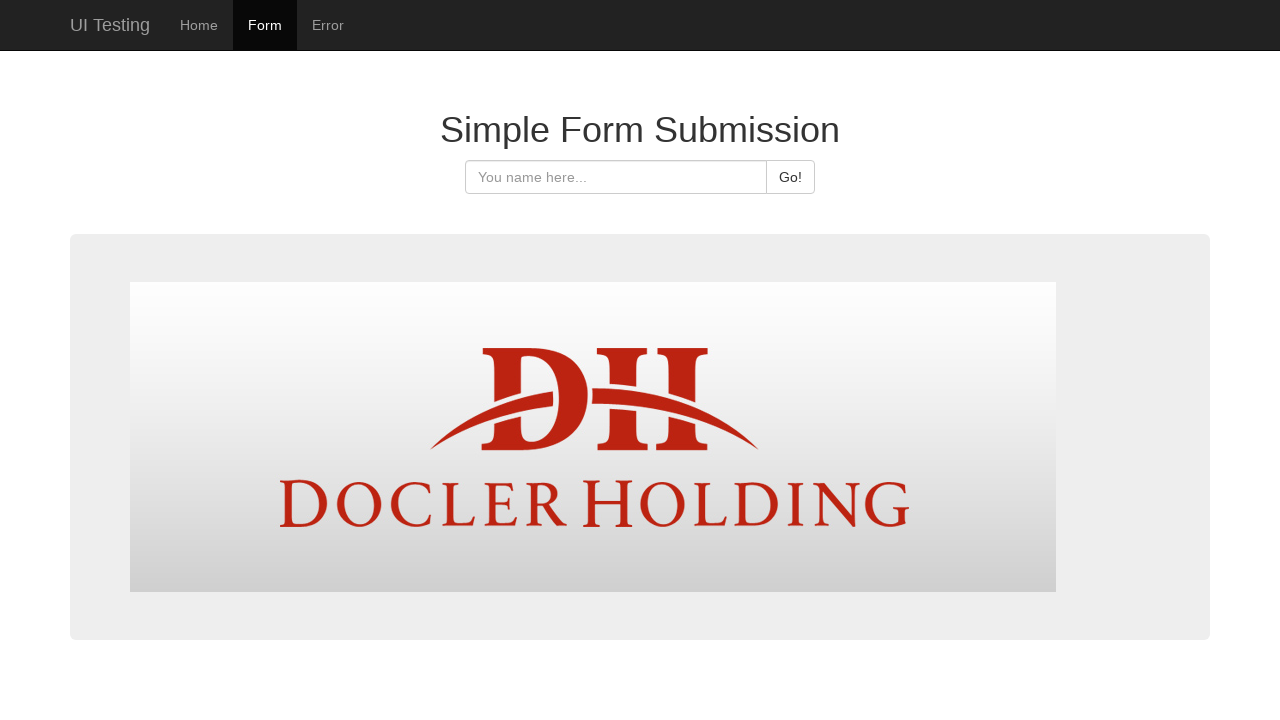

Verified the Form button is now active/highlighted
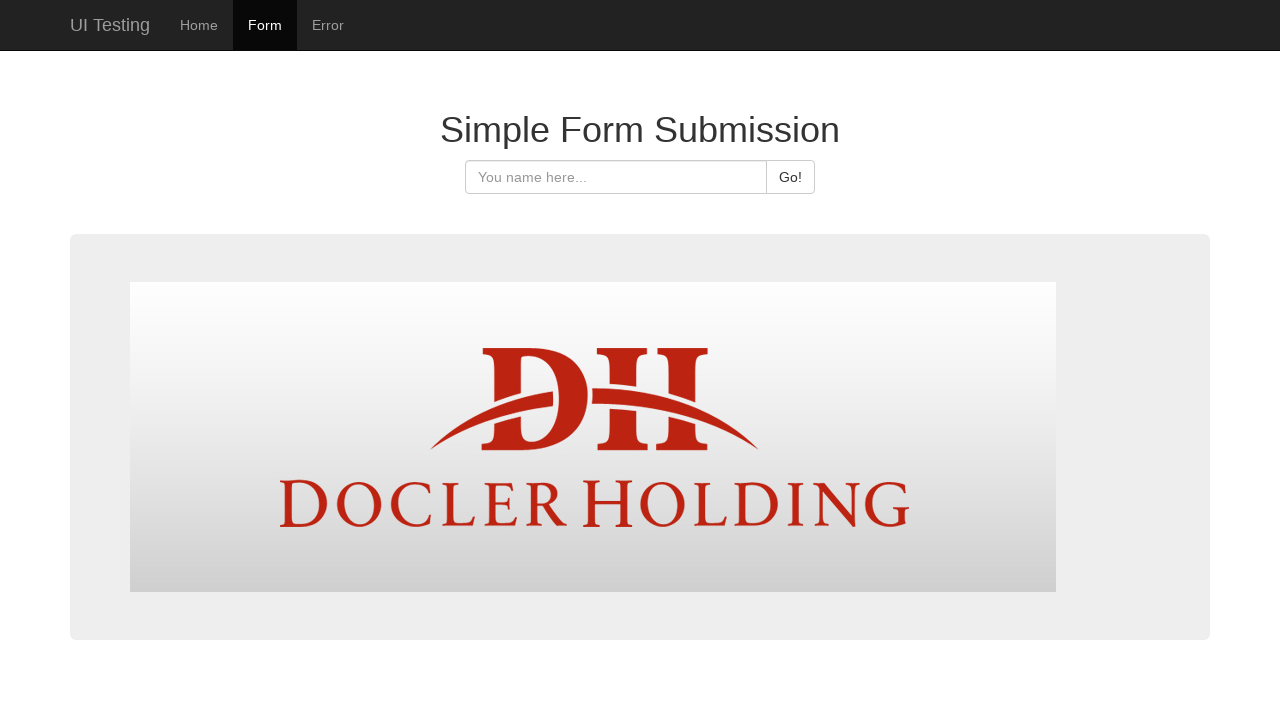

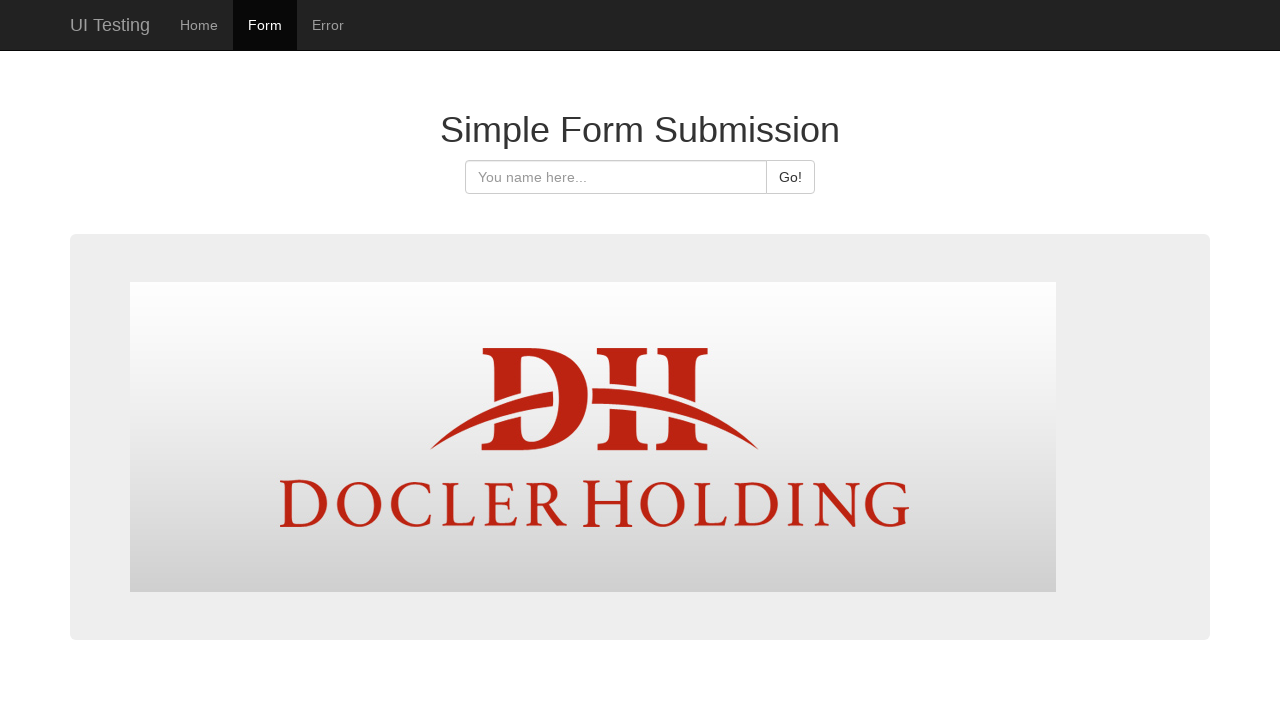